Tests that edits are cancelled when pressing Escape

Starting URL: https://demo.playwright.dev/todomvc

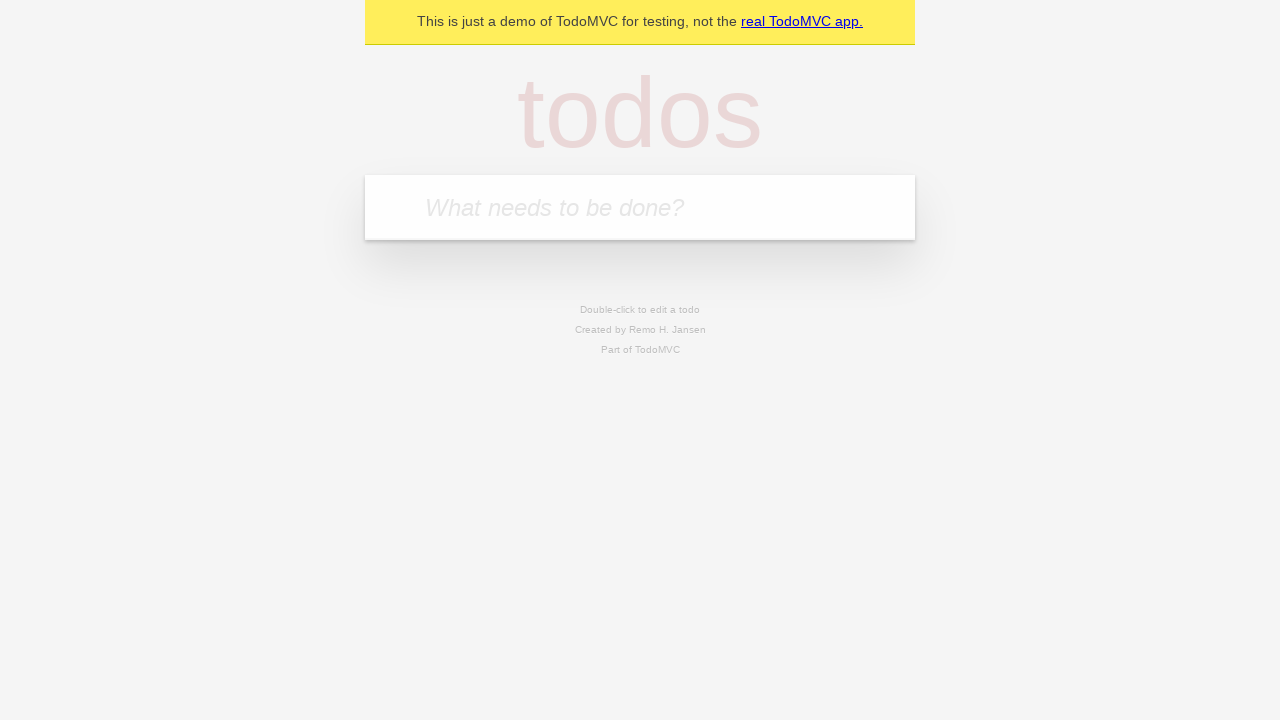

Filled todo input with 'buy some cheese' on internal:attr=[placeholder="What needs to be done?"i]
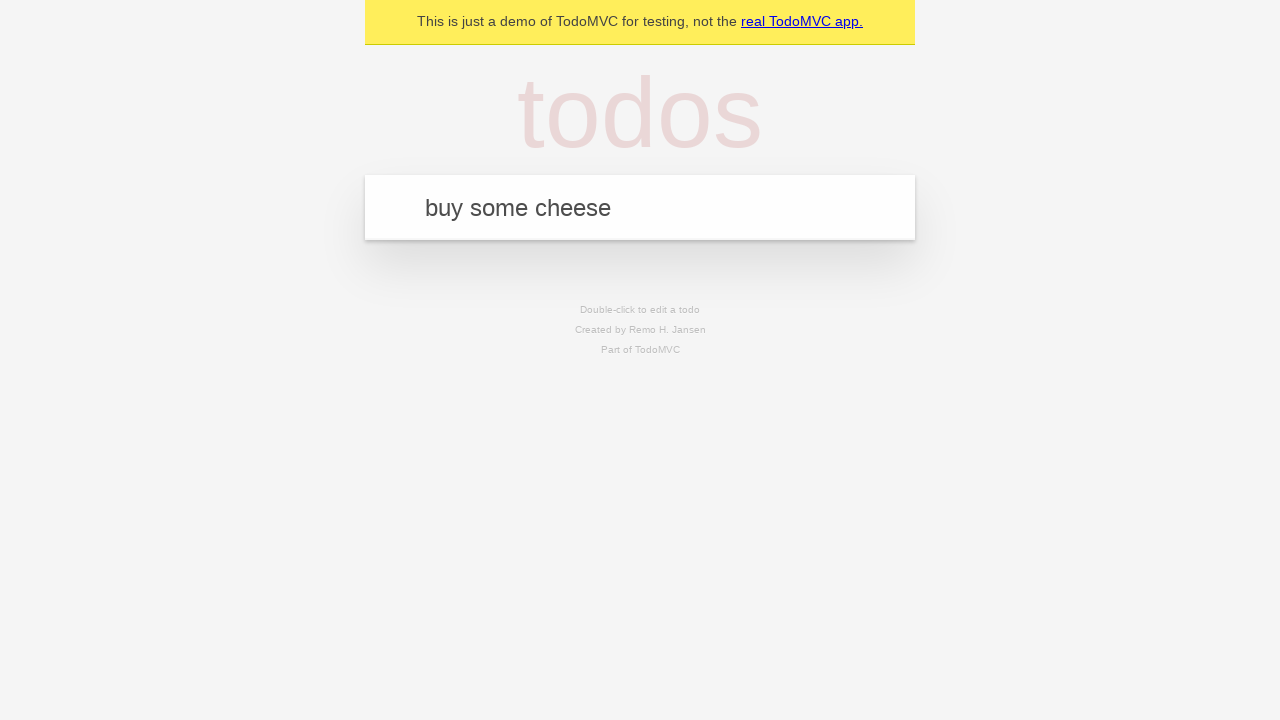

Pressed Enter to create todo 'buy some cheese' on internal:attr=[placeholder="What needs to be done?"i]
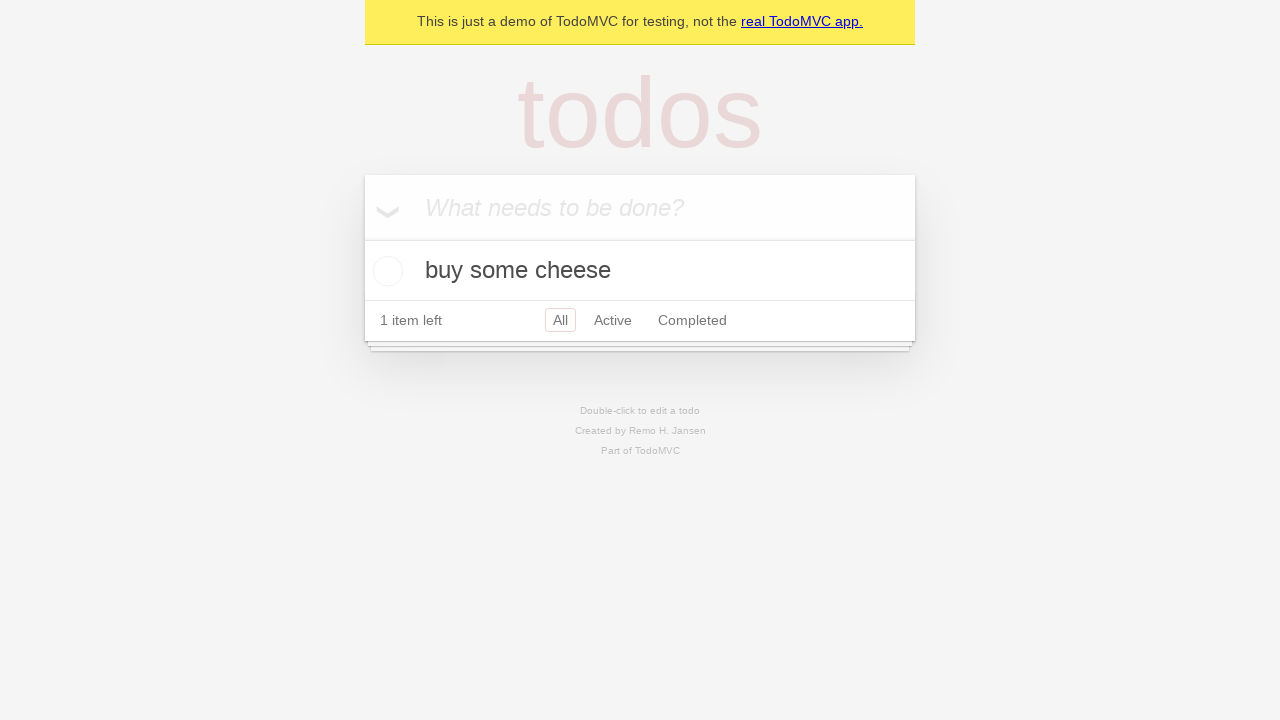

Filled todo input with 'feed the cat' on internal:attr=[placeholder="What needs to be done?"i]
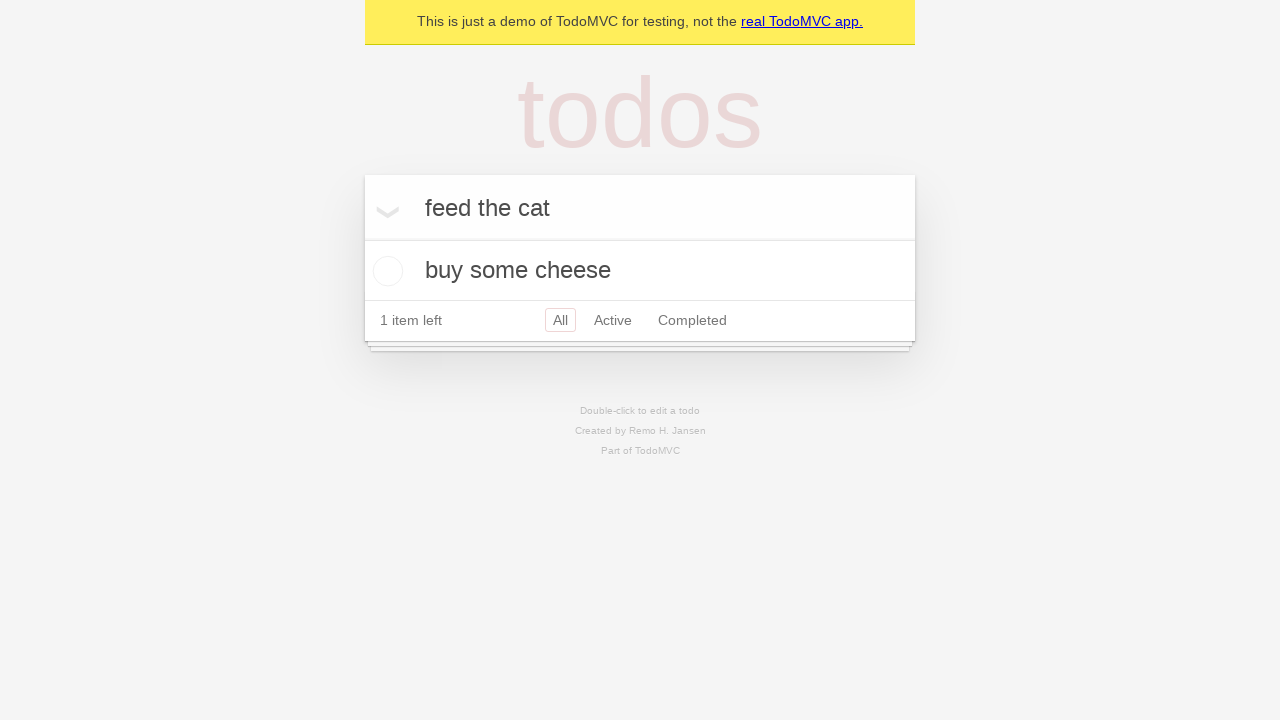

Pressed Enter to create todo 'feed the cat' on internal:attr=[placeholder="What needs to be done?"i]
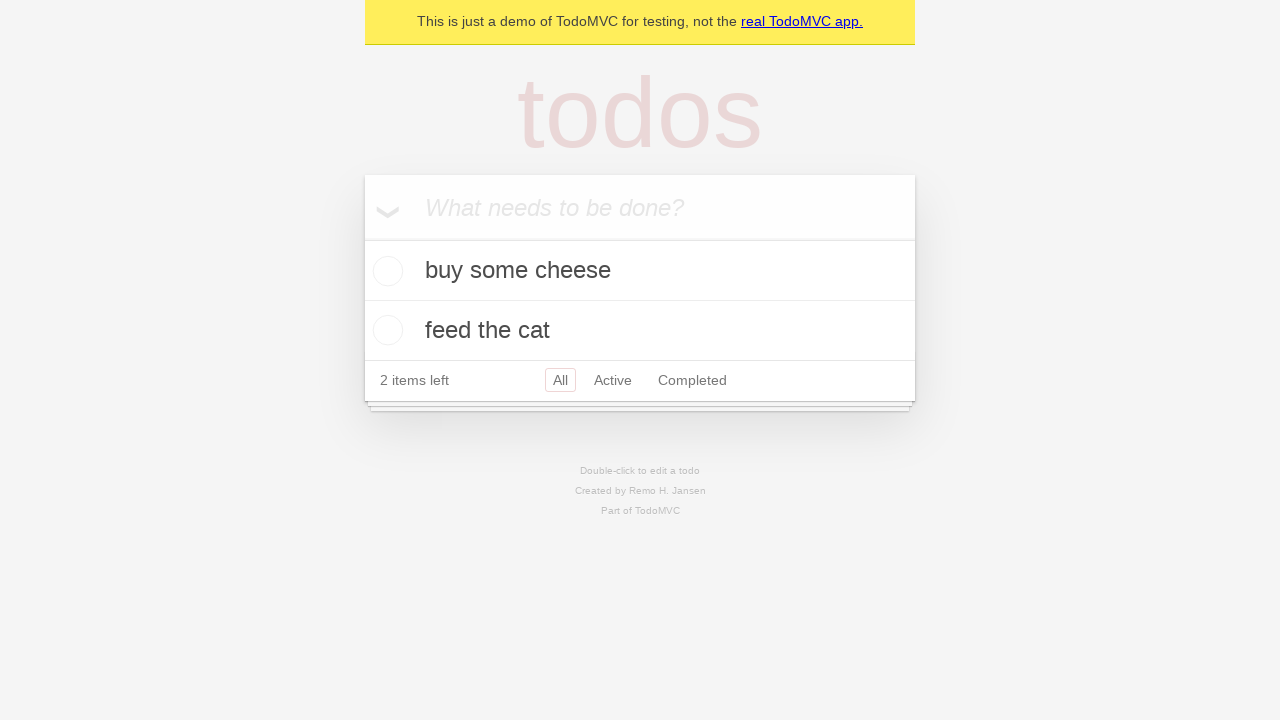

Filled todo input with 'book a doctors appointment' on internal:attr=[placeholder="What needs to be done?"i]
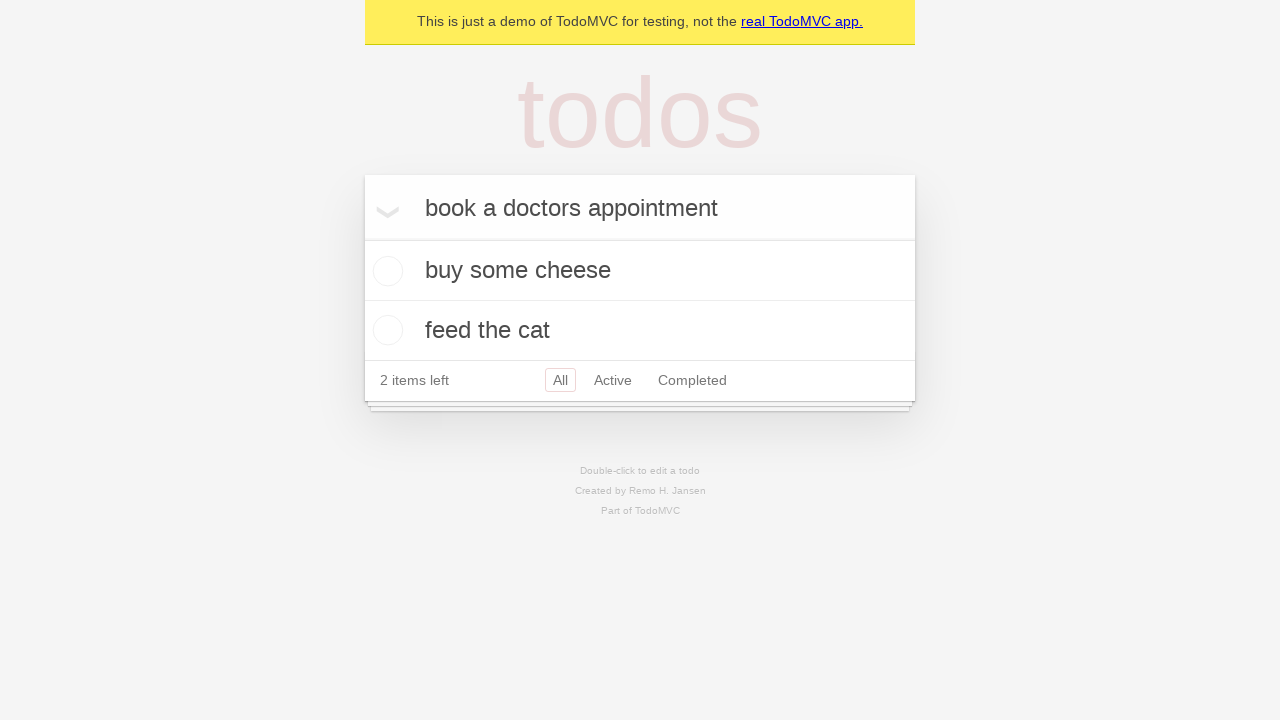

Pressed Enter to create todo 'book a doctors appointment' on internal:attr=[placeholder="What needs to be done?"i]
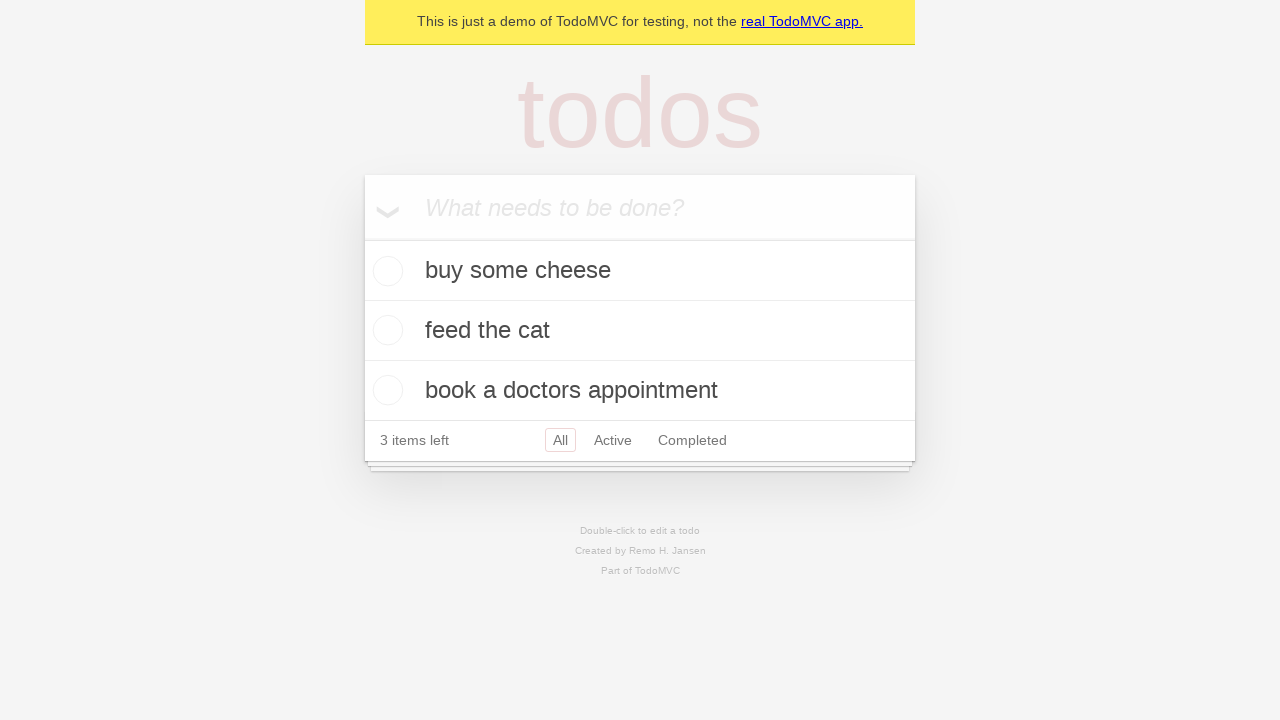

Double-clicked second todo item to enter edit mode at (640, 331) on internal:testid=[data-testid="todo-item"s] >> nth=1
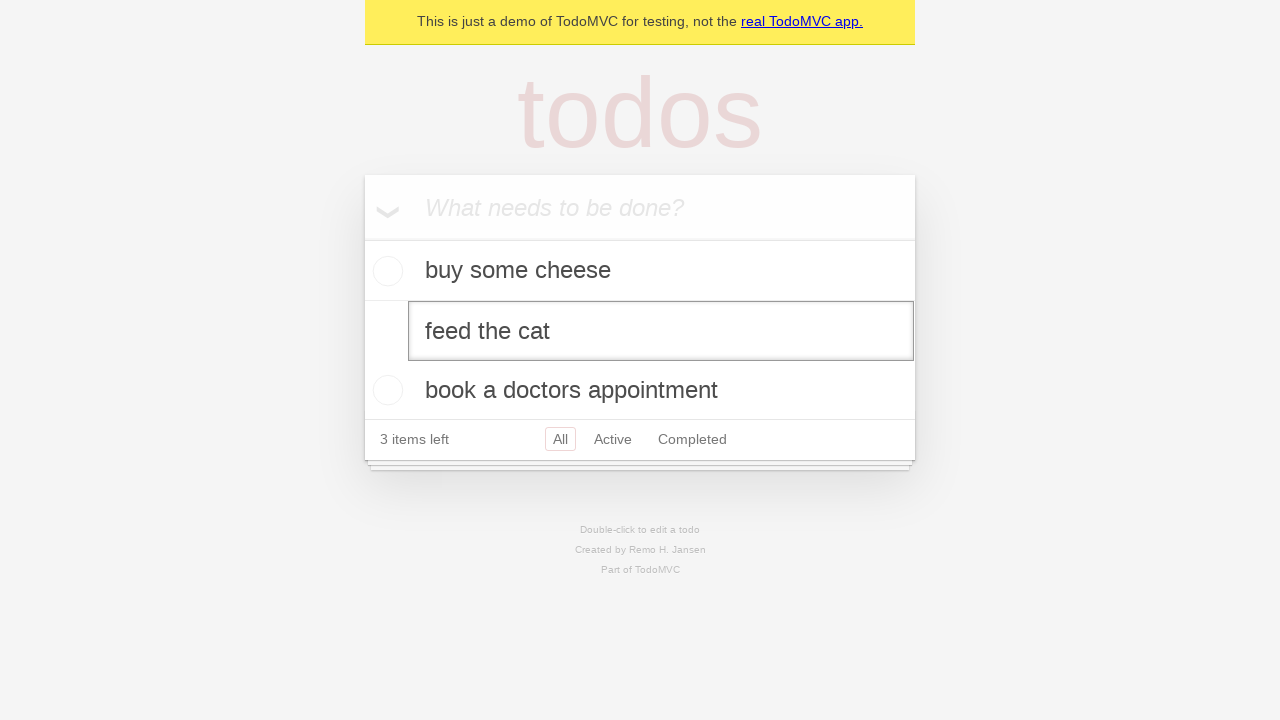

Filled edit textbox with 'buy some sausages' on internal:testid=[data-testid="todo-item"s] >> nth=1 >> internal:role=textbox[nam
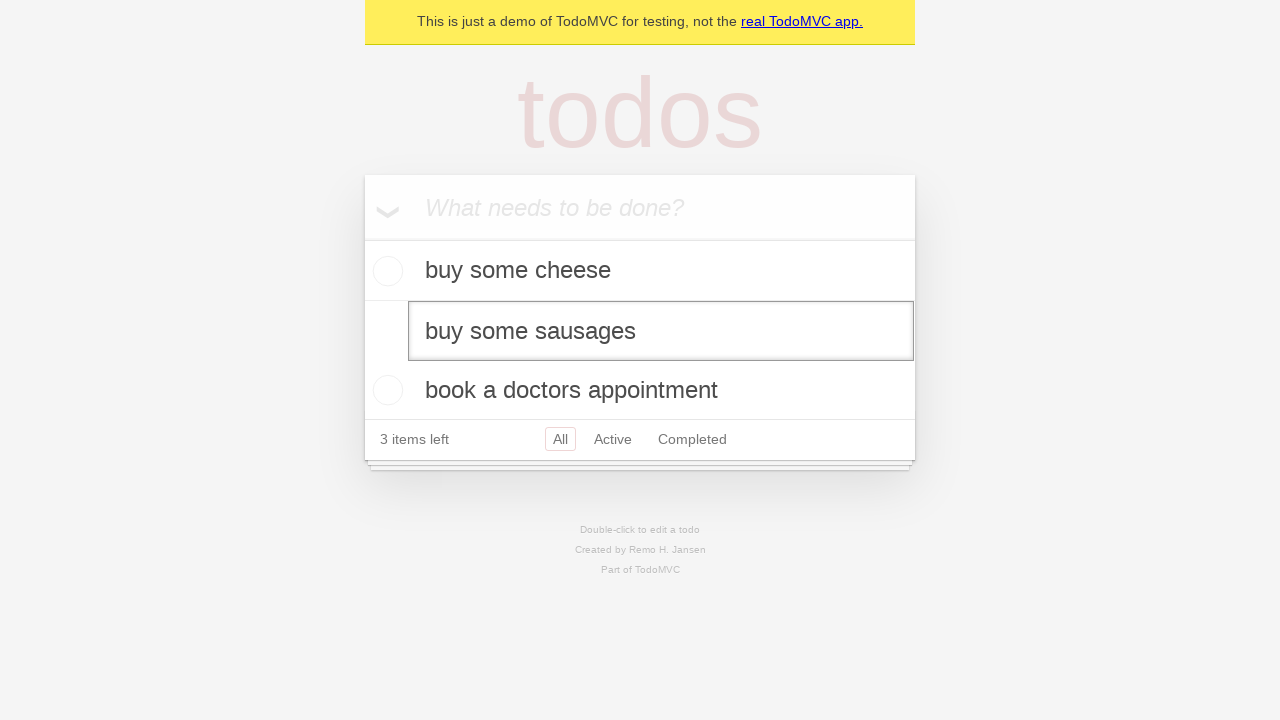

Pressed Escape to cancel edit and verify todo reverts to original text on internal:testid=[data-testid="todo-item"s] >> nth=1 >> internal:role=textbox[nam
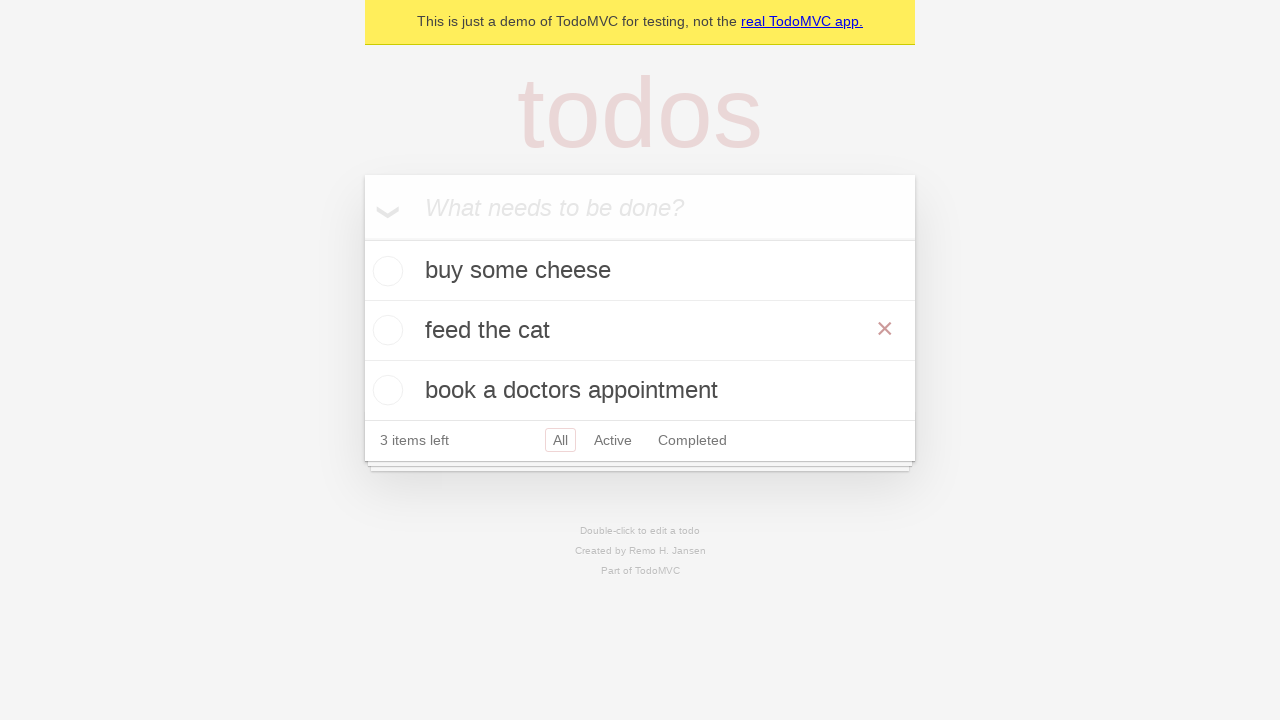

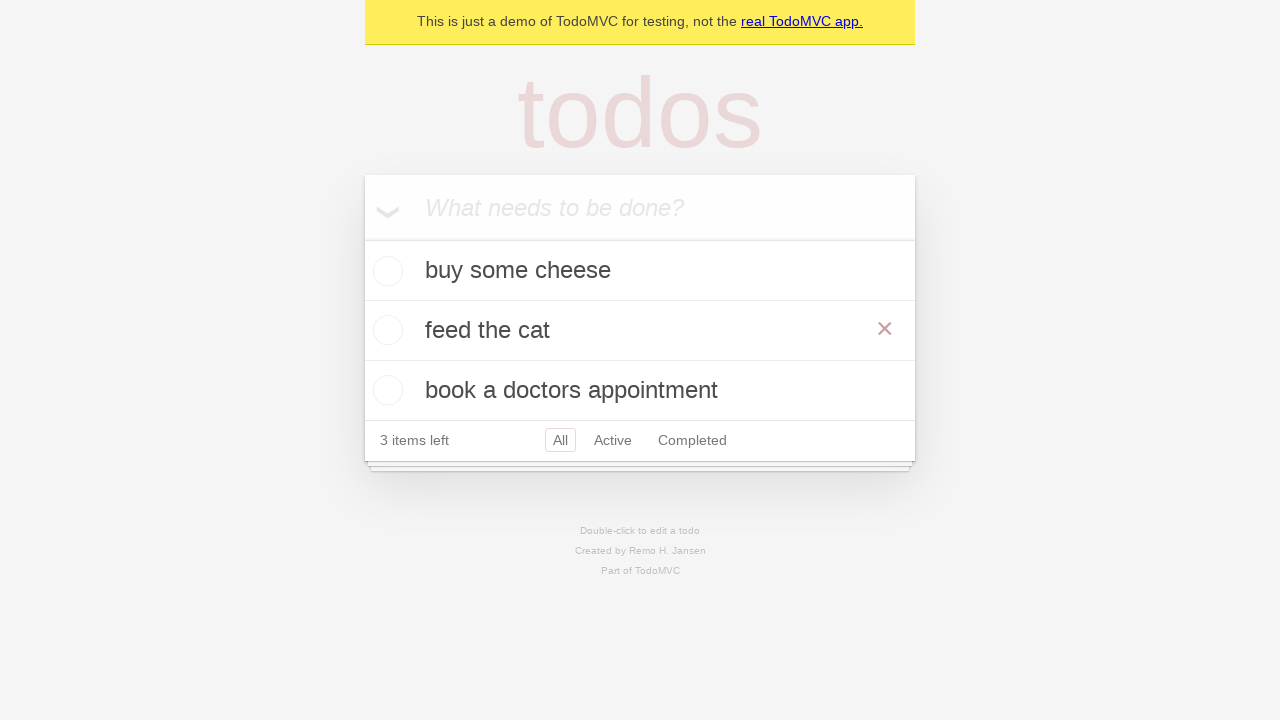